Tests DuckDuckGo search functionality by entering a search query "java" and verifying the search results page title contains the search term

Starting URL: https://duckduckgo.com/

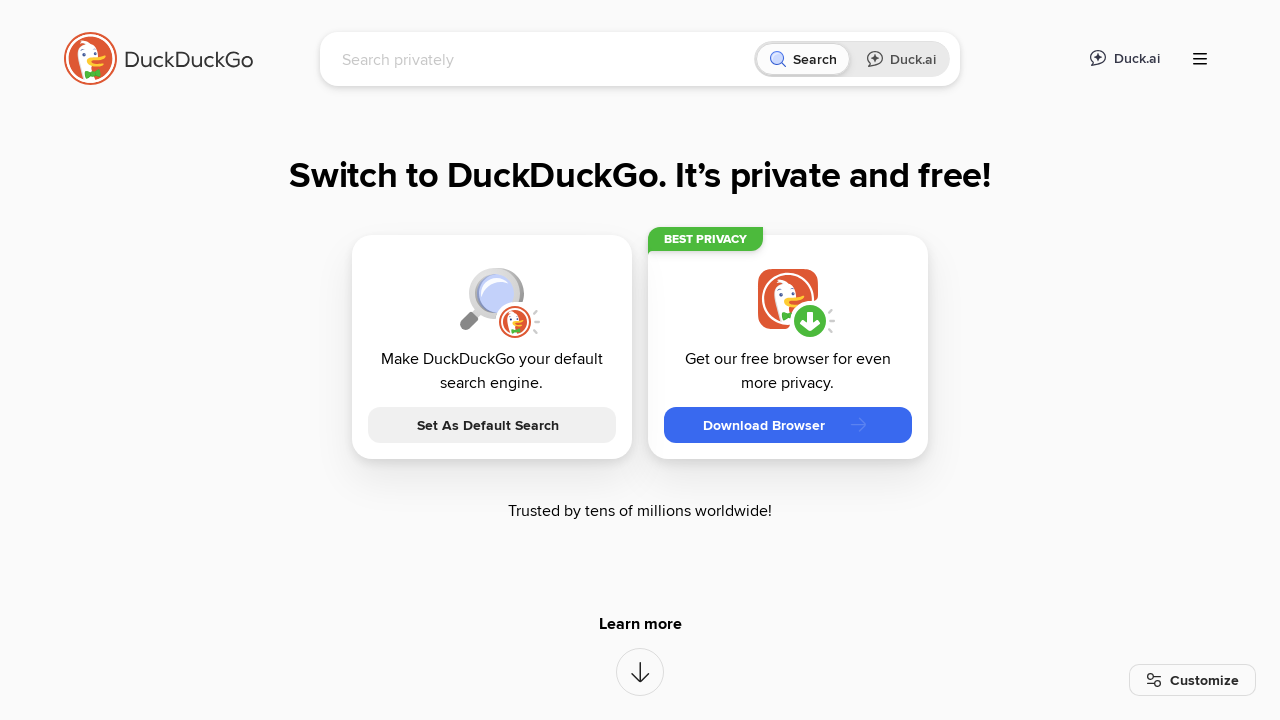

Filled search box with 'java' on input[name='q']
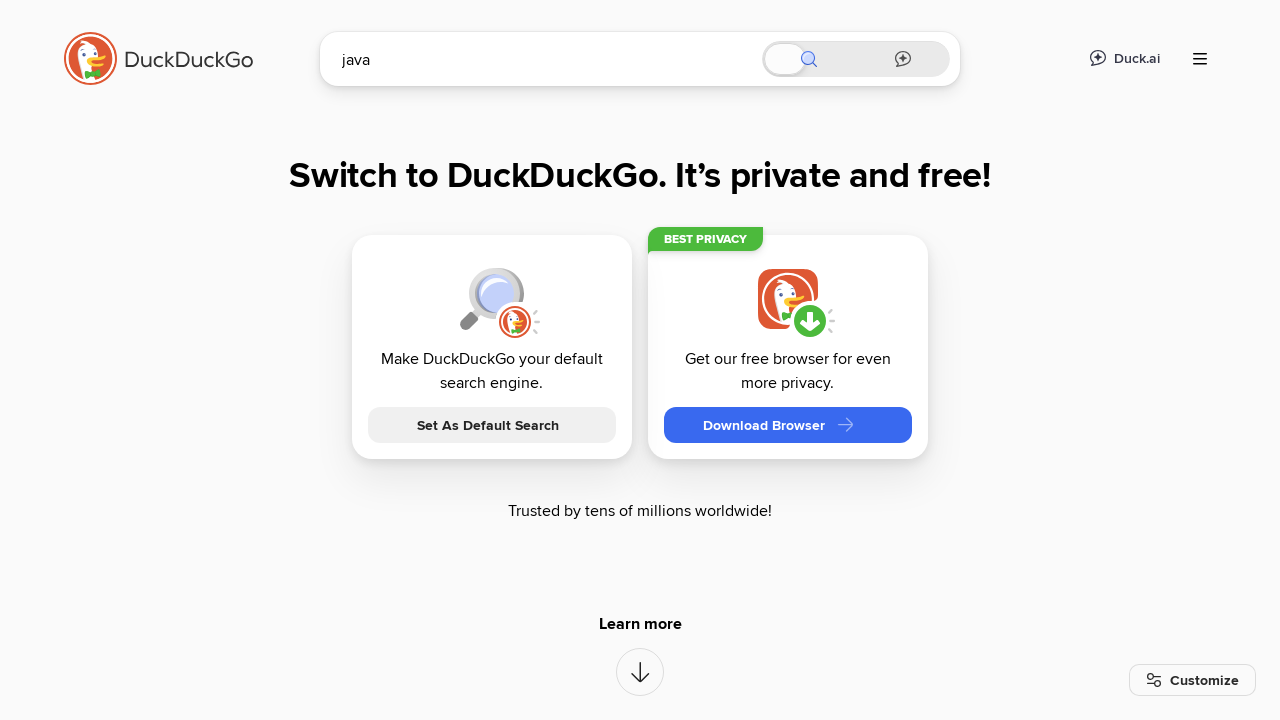

Pressed Enter to submit search query on input[name='q']
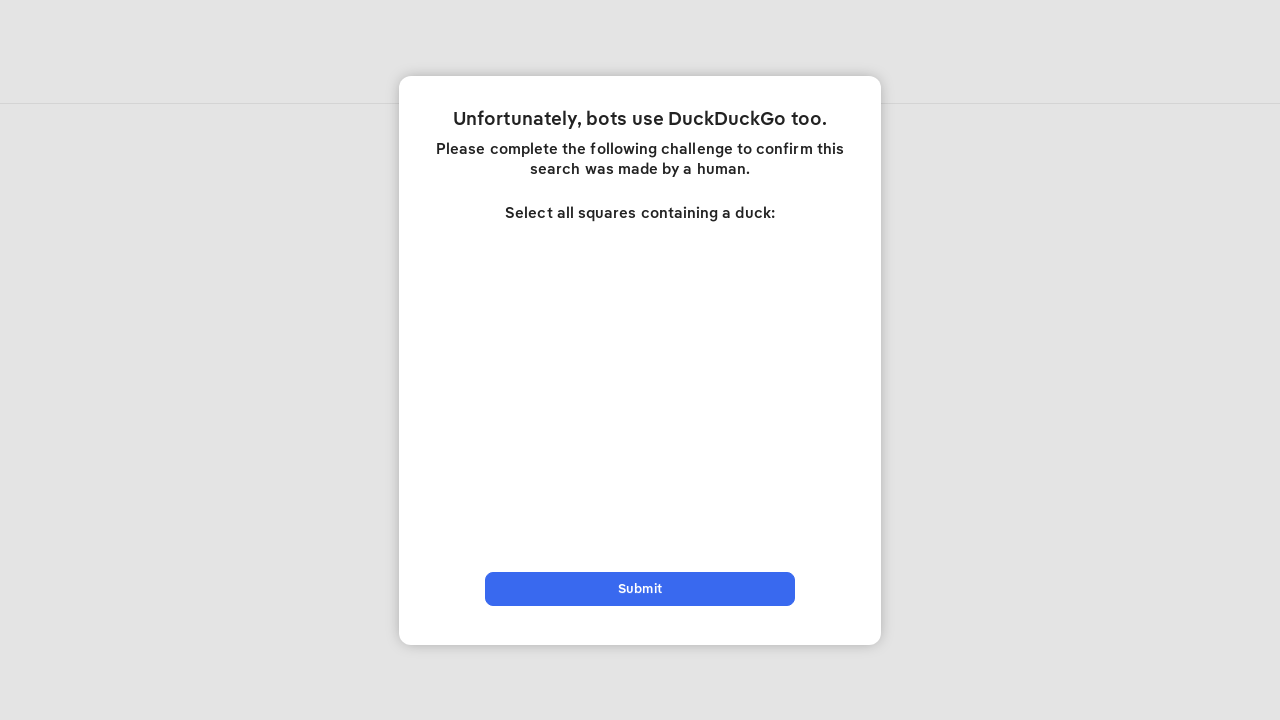

Waited for search results page to load (domcontentloaded)
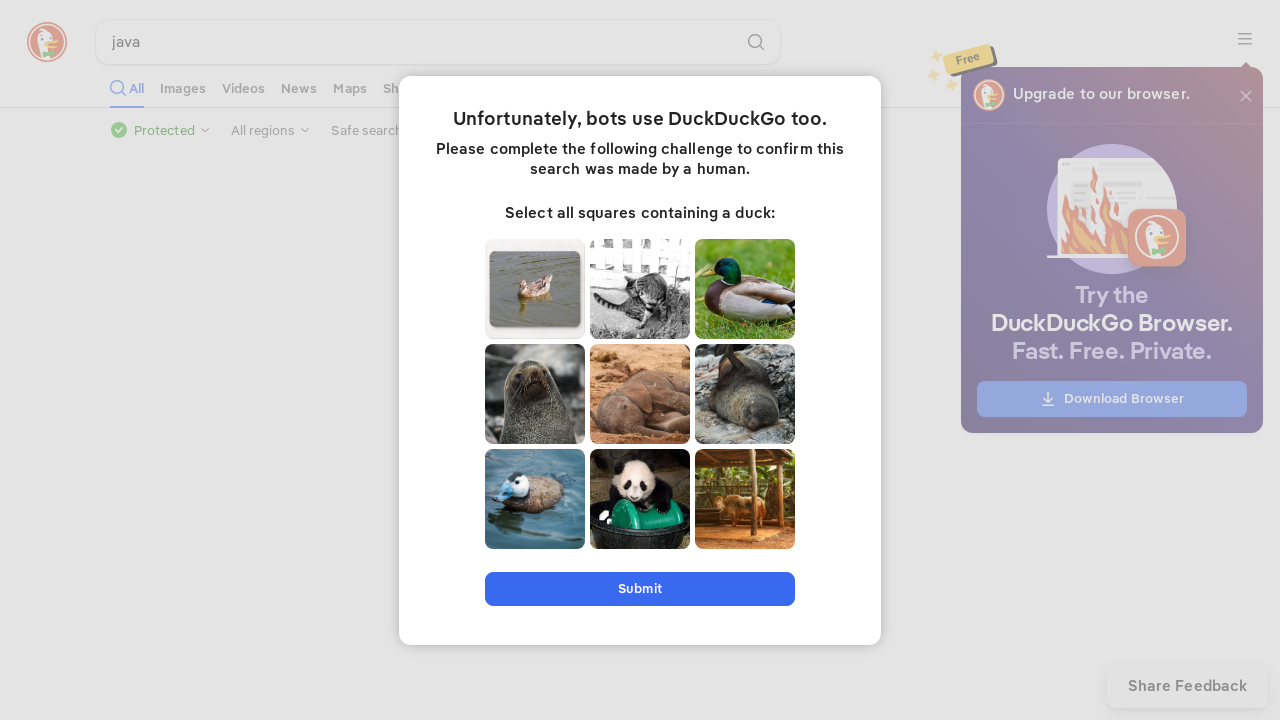

Verified search results page title contains 'java'
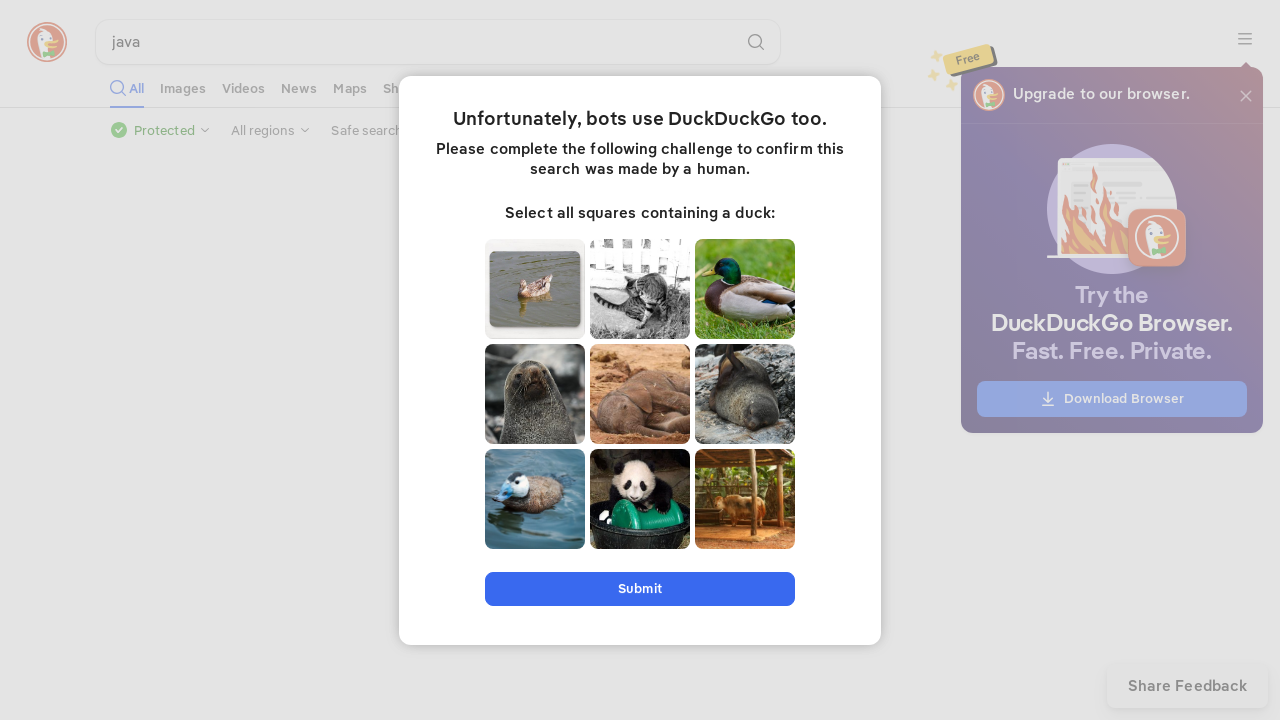

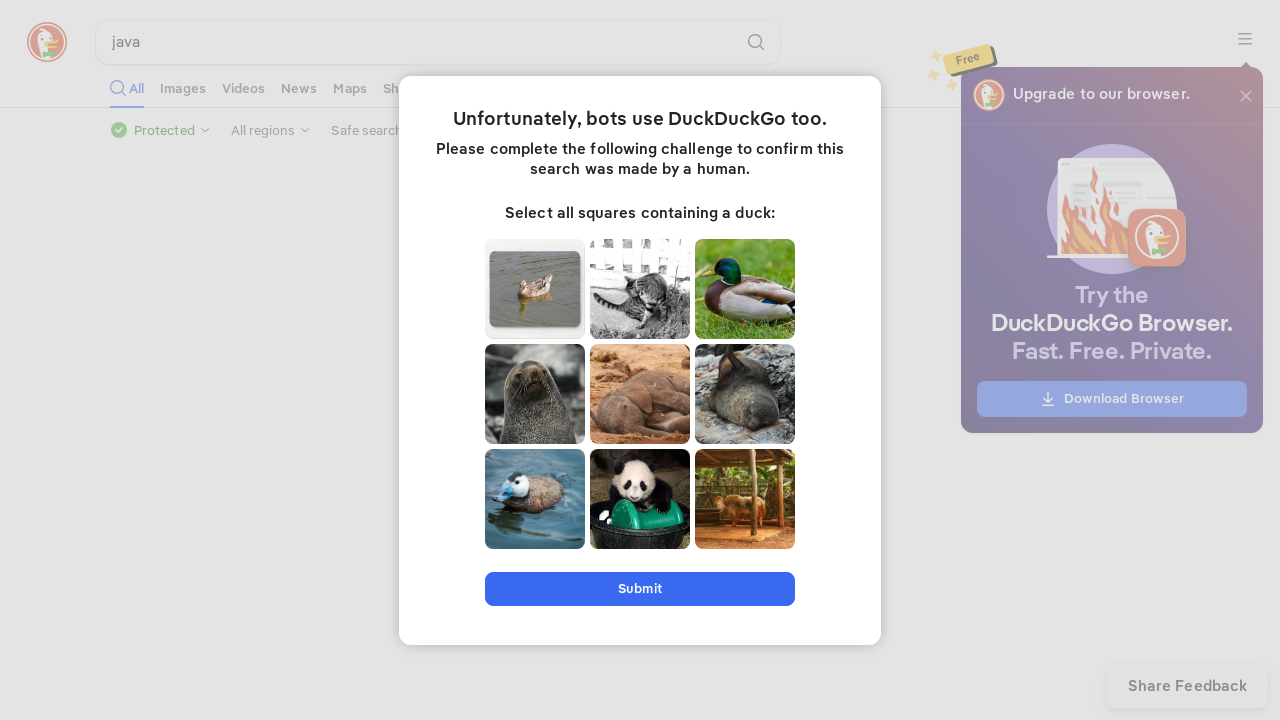